Tests JavaScript Prompt dialog handling by clicking a button that triggers a prompt, entering text, and accepting it

Starting URL: https://the-internet.herokuapp.com/javascript_alerts

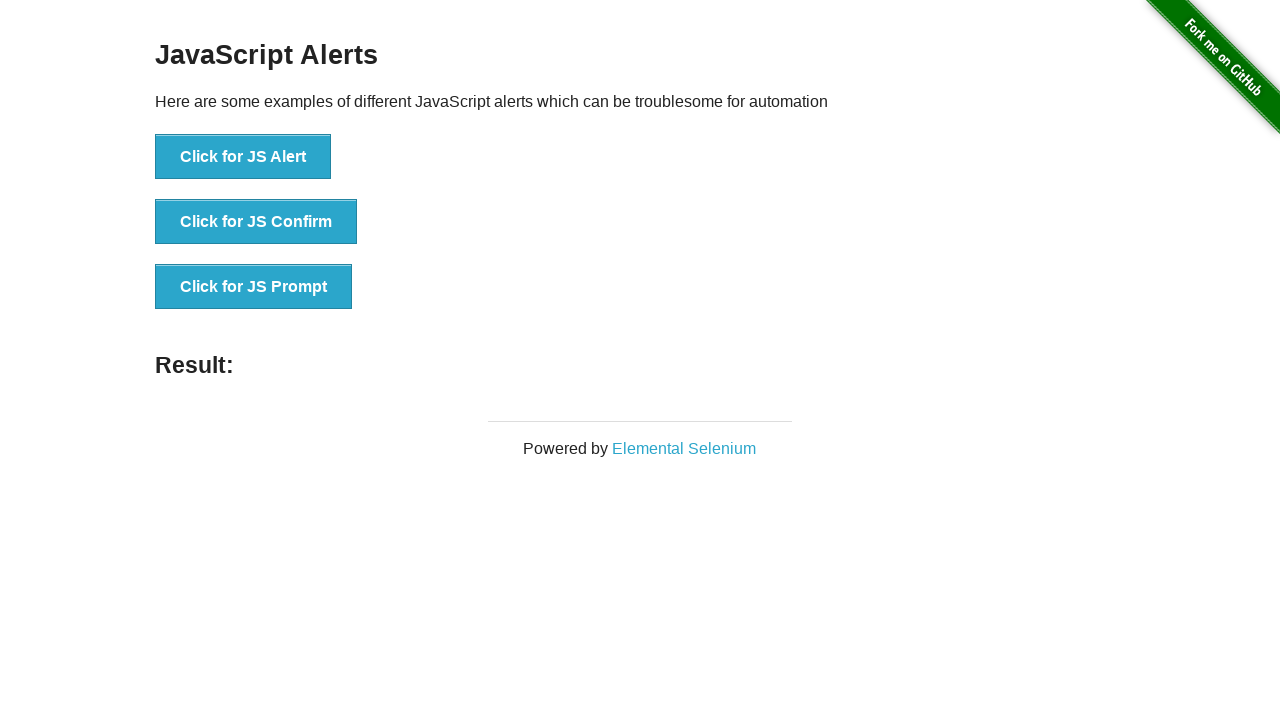

Set up dialog handler to accept prompt with text 'Hello from Playwright'
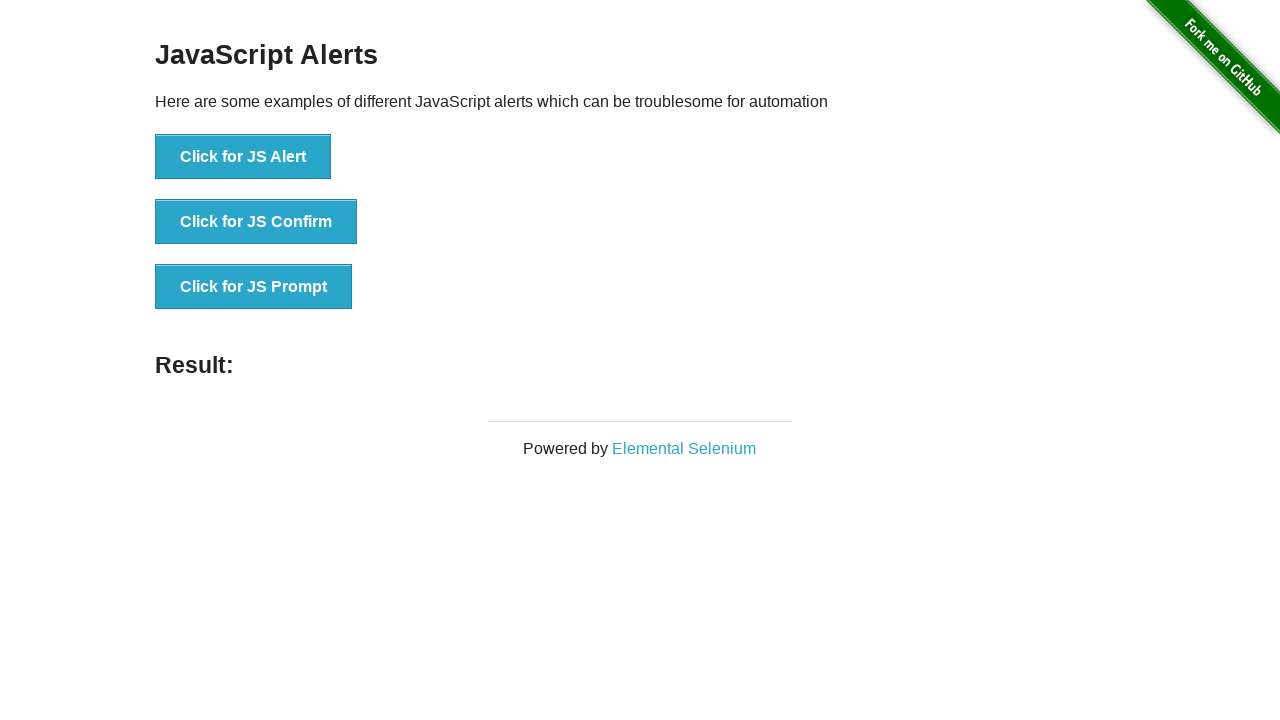

Clicked button to trigger JavaScript prompt dialog at (254, 287) on xpath=//button[@onclick='jsPrompt()']
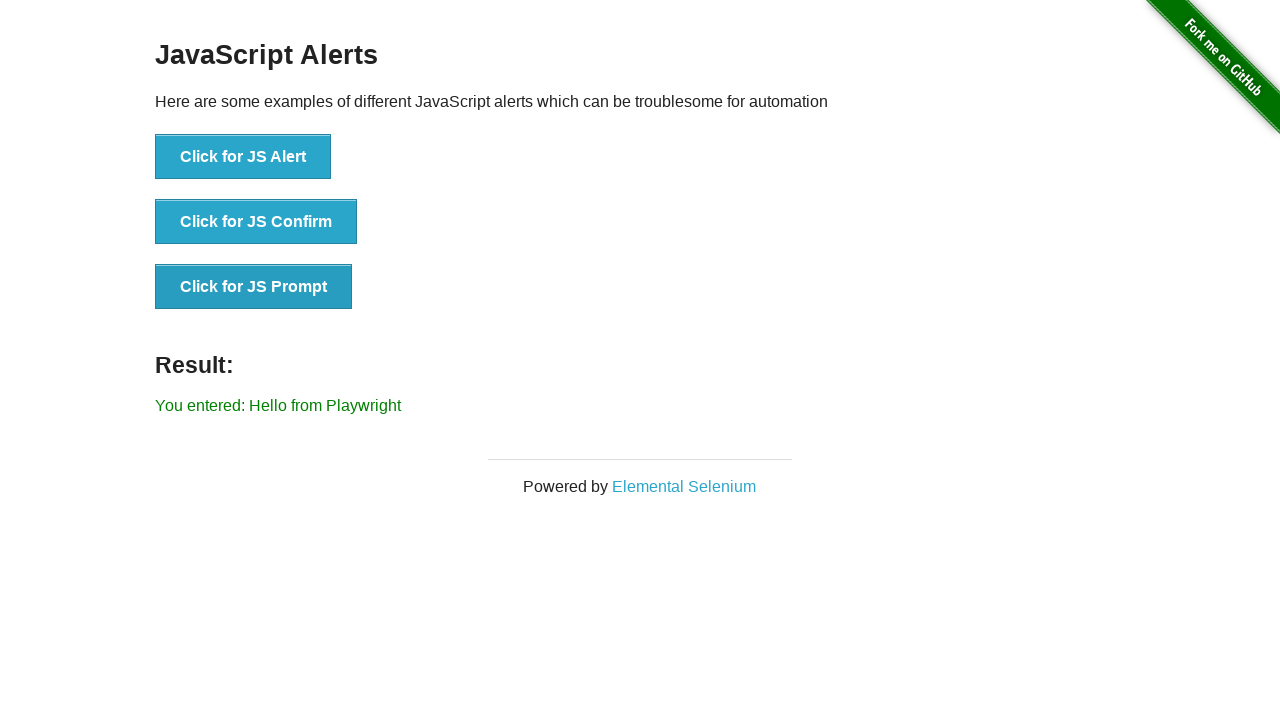

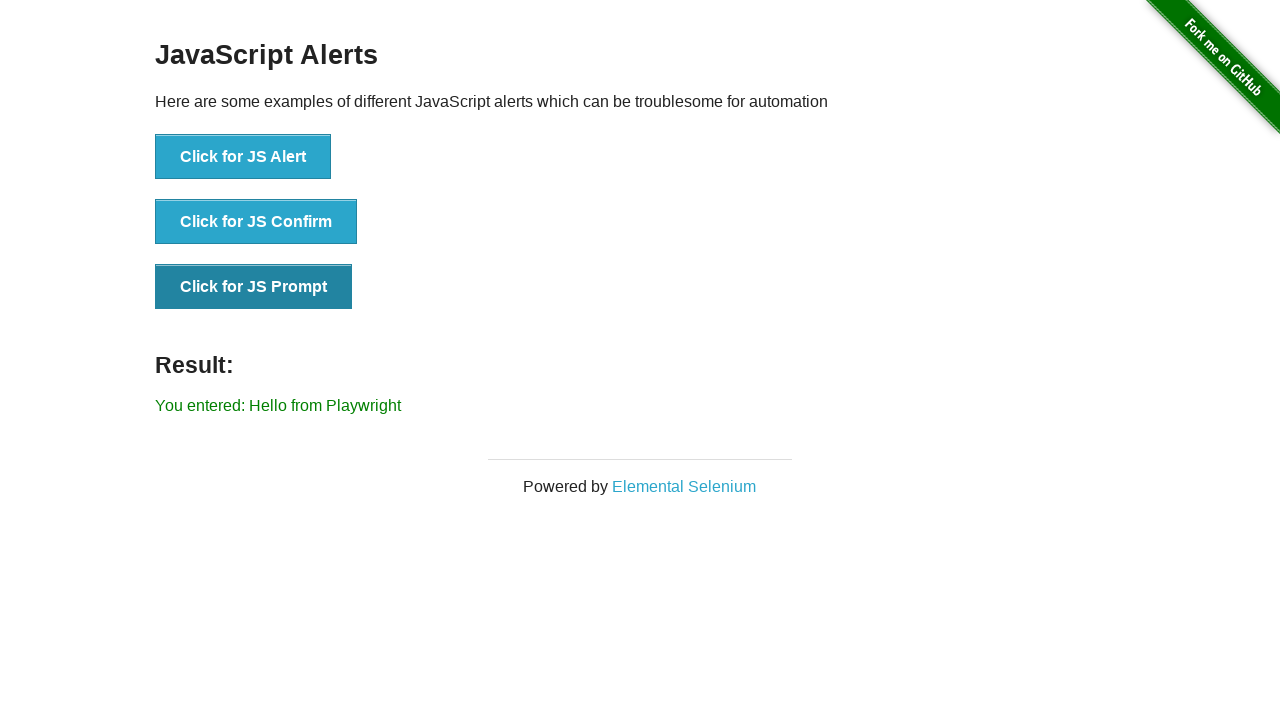